Tests un-marking todo items as complete by unchecking their checkboxes

Starting URL: https://demo.playwright.dev/todomvc

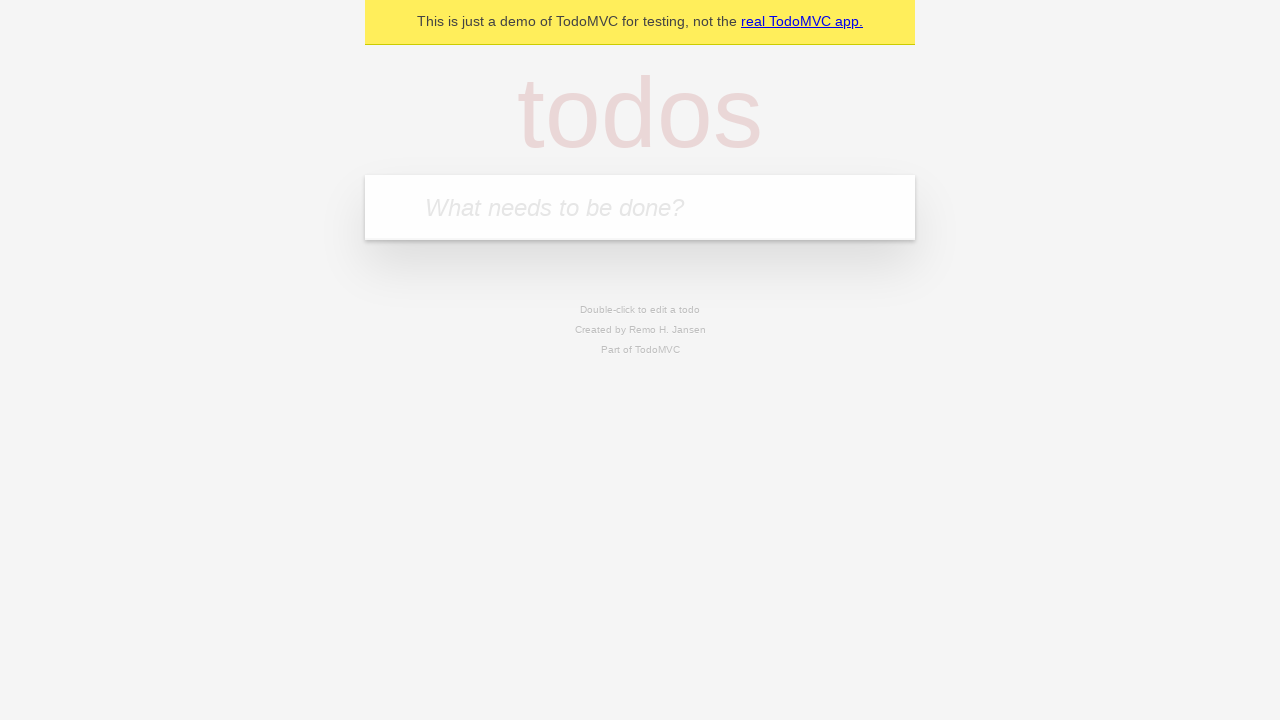

Filled todo input field with 'buy some cheese' on internal:attr=[placeholder="What needs to be done?"i]
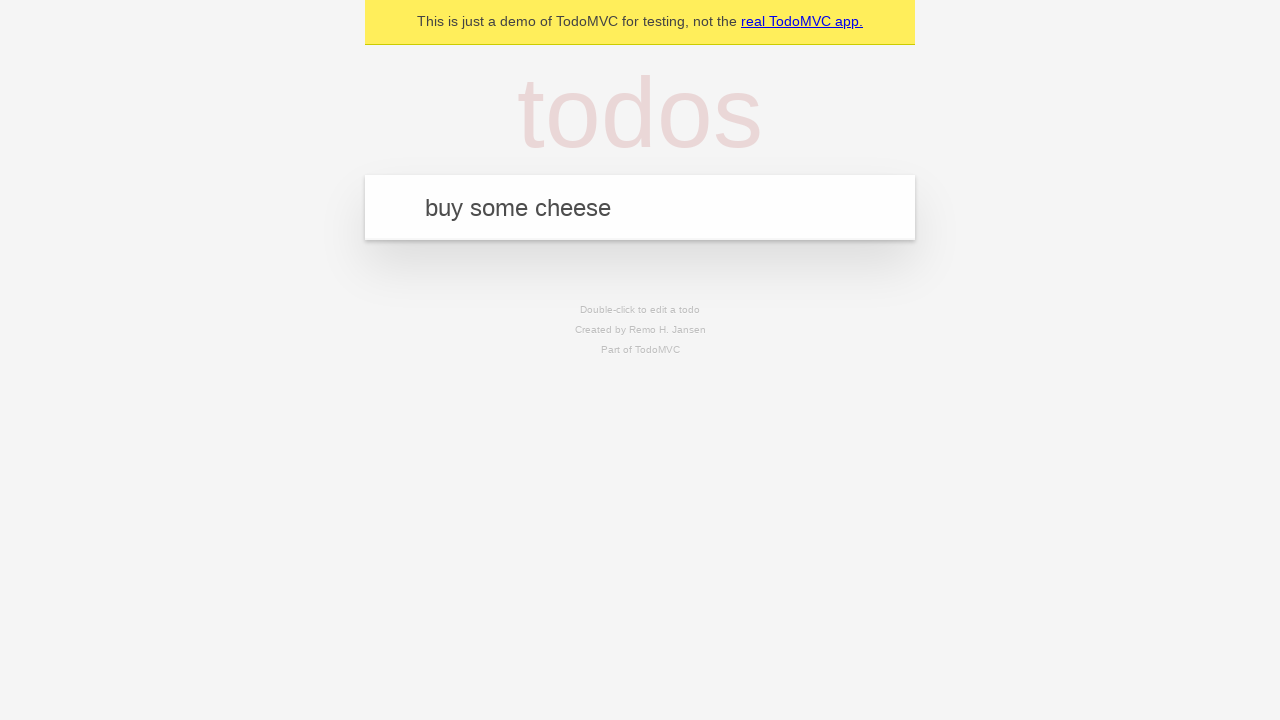

Pressed Enter to add todo item 'buy some cheese' on internal:attr=[placeholder="What needs to be done?"i]
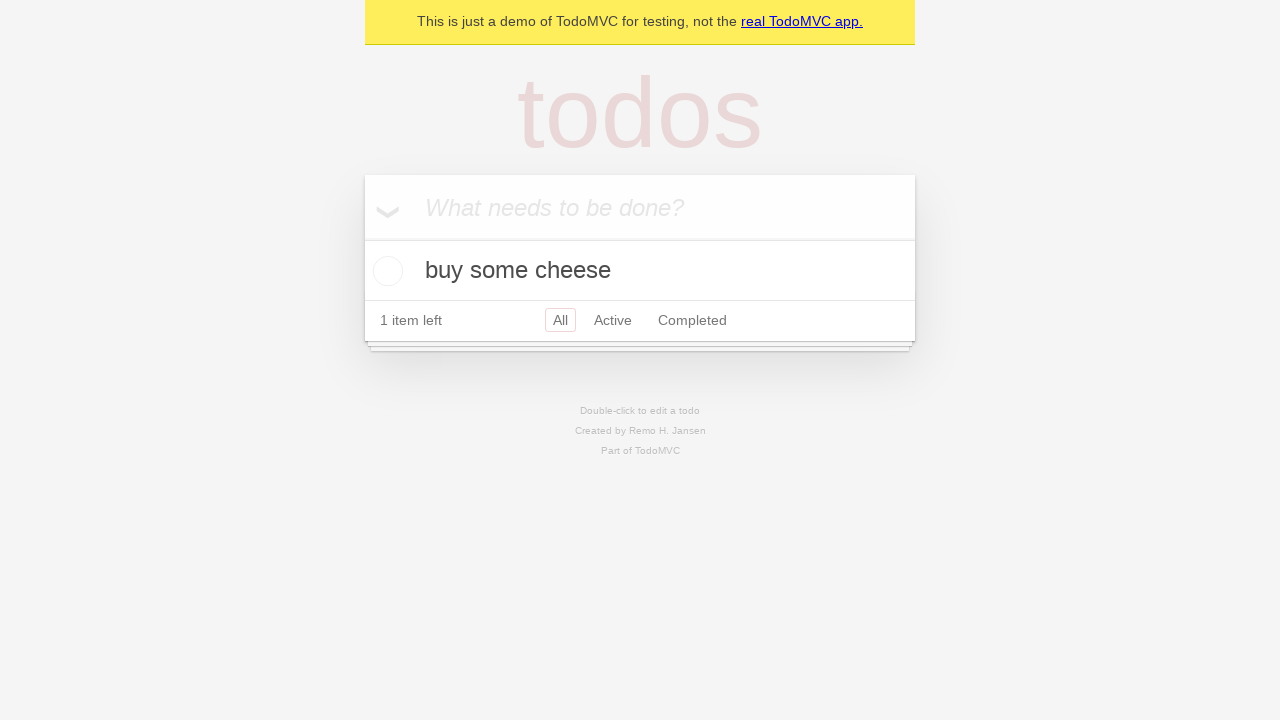

Filled todo input field with 'feed the cat' on internal:attr=[placeholder="What needs to be done?"i]
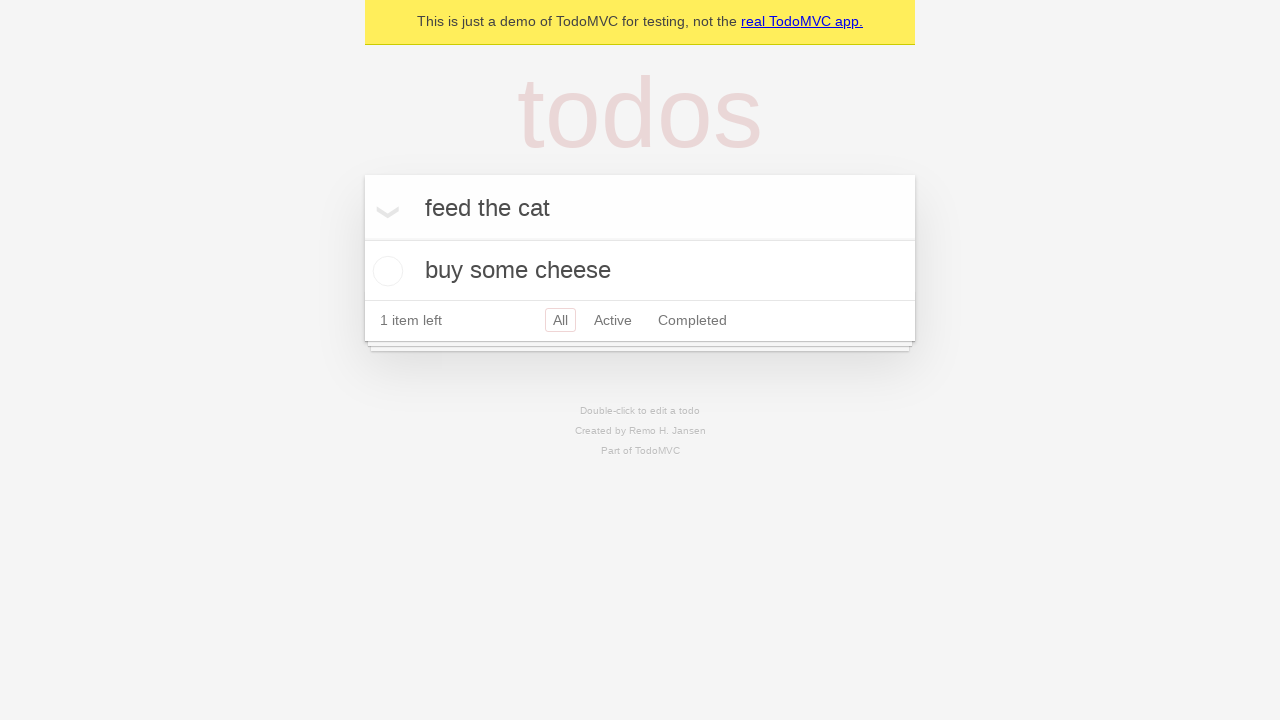

Pressed Enter to add todo item 'feed the cat' on internal:attr=[placeholder="What needs to be done?"i]
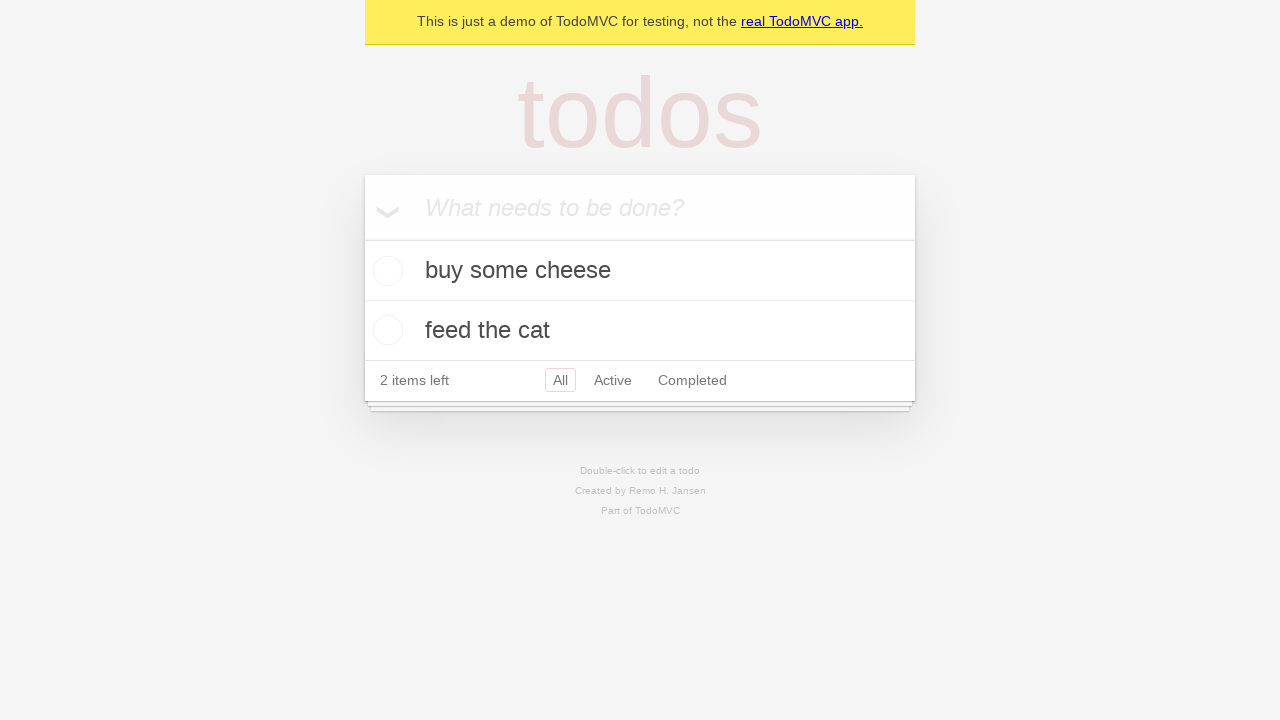

Marked first todo item as complete by checking the checkbox at (385, 271) on internal:testid=[data-testid="todo-item"s] >> nth=0 >> internal:role=checkbox
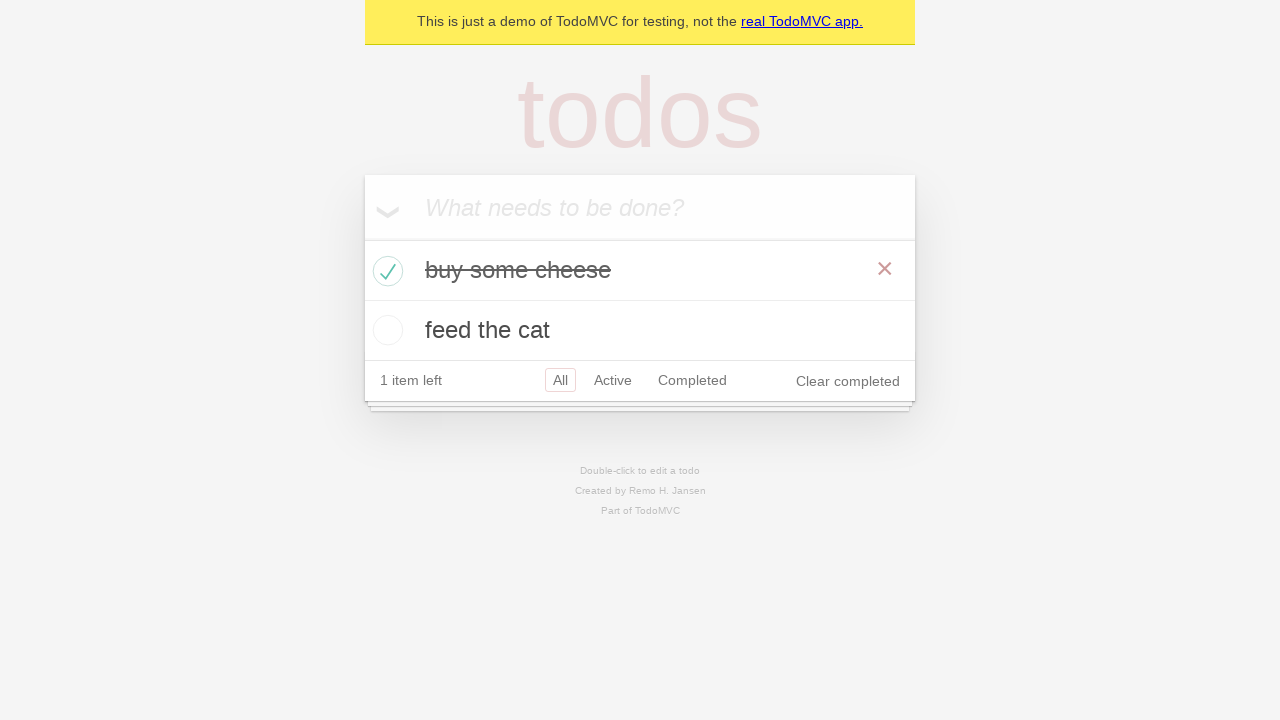

Un-marked first todo item as complete by unchecking the checkbox at (385, 271) on internal:testid=[data-testid="todo-item"s] >> nth=0 >> internal:role=checkbox
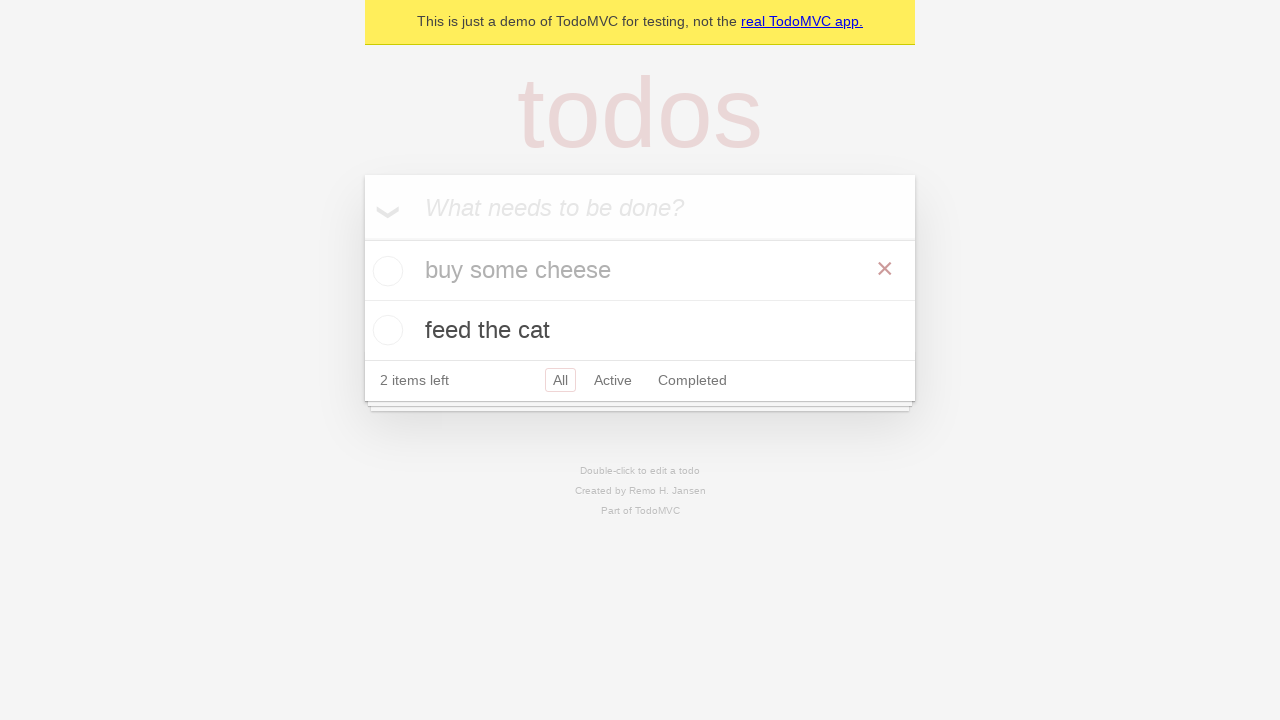

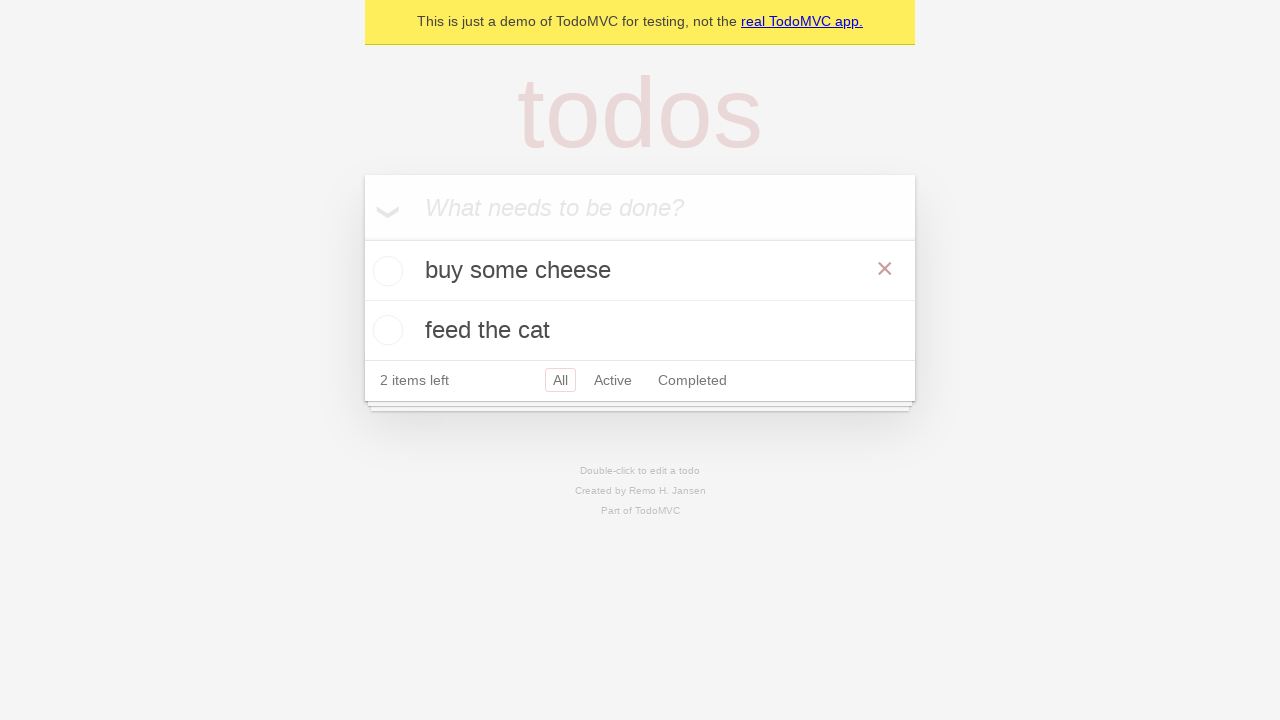